Tests division operation on the online calculator by clicking number and operator buttons to perform a division calculation

Starting URL: https://www.calculator.net/

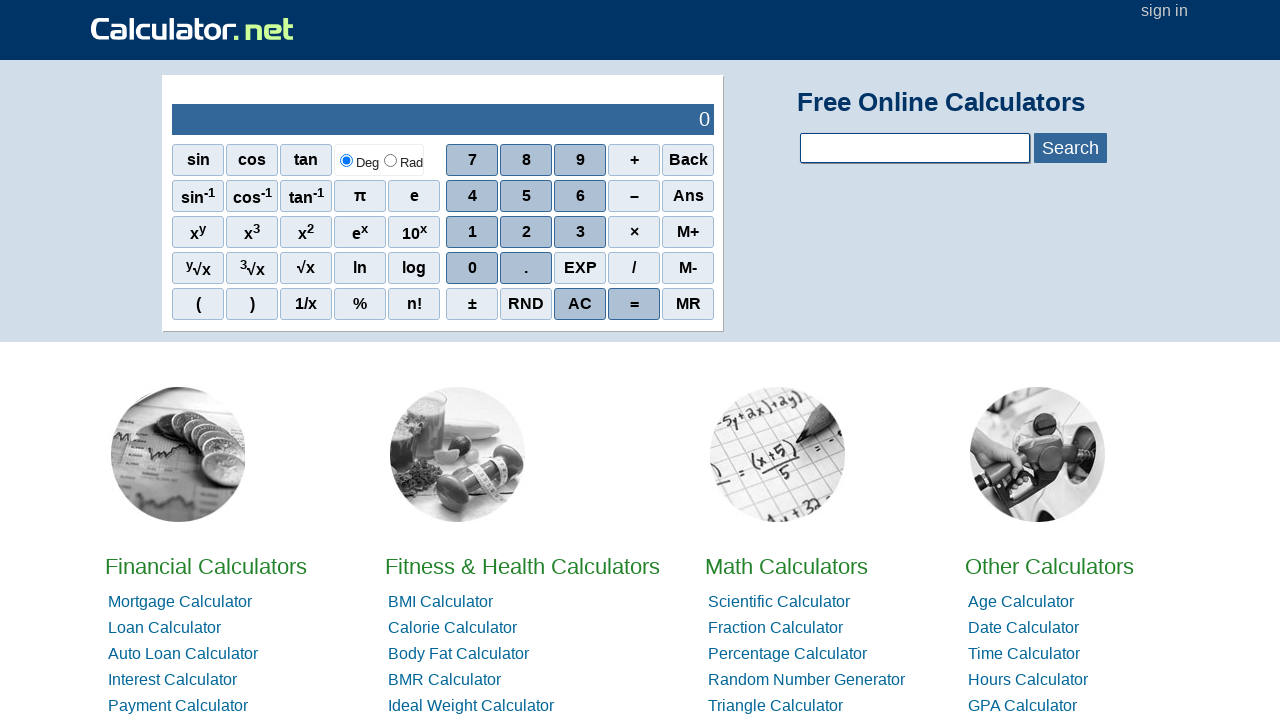

Clicked first number button (8) at (472, 196) on xpath=/html/body/div[3]/div/table/tbody/tr/td[1]/table/tbody/tr[2]/td[2]/div/div
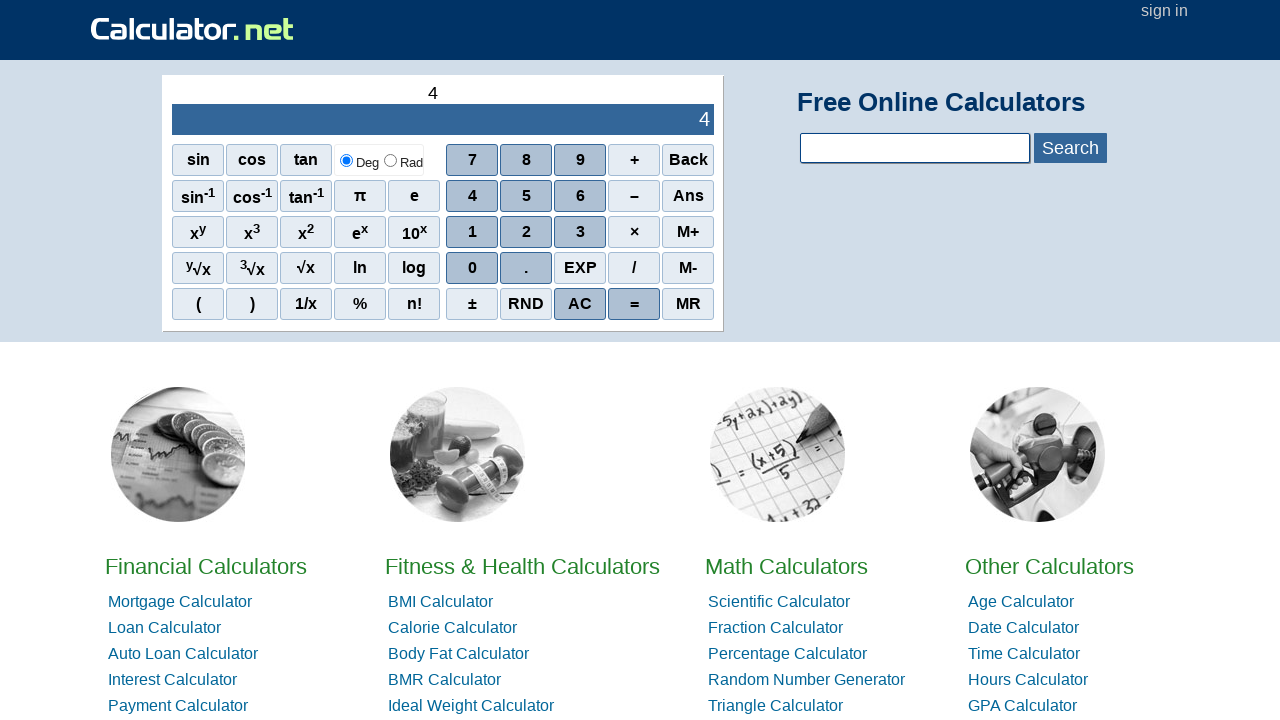

Clicked second number button (4) at (472, 268) on xpath=/html/body/div[3]/div/table/tbody/tr/td[1]/table/tbody/tr[2]/td[2]/div/div
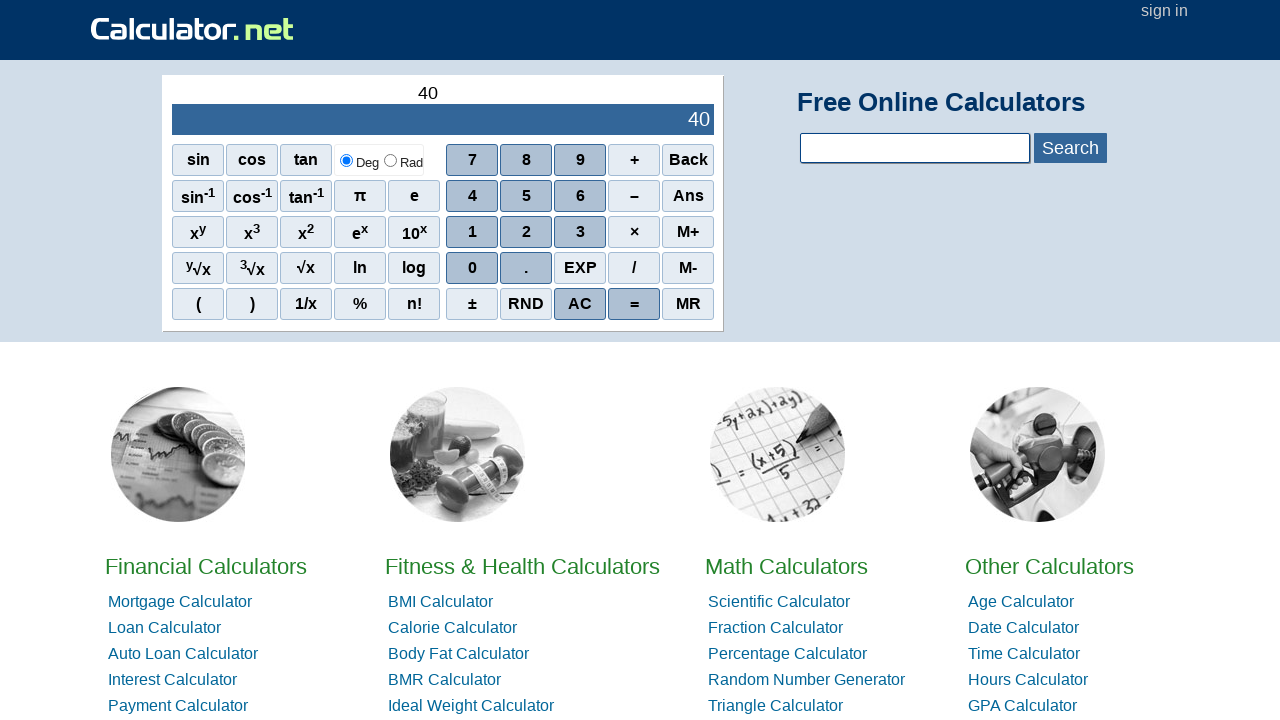

Clicked third number button (4) at (472, 268) on xpath=/html/body/div[3]/div/table/tbody/tr/td[1]/table/tbody/tr[2]/td[2]/div/div
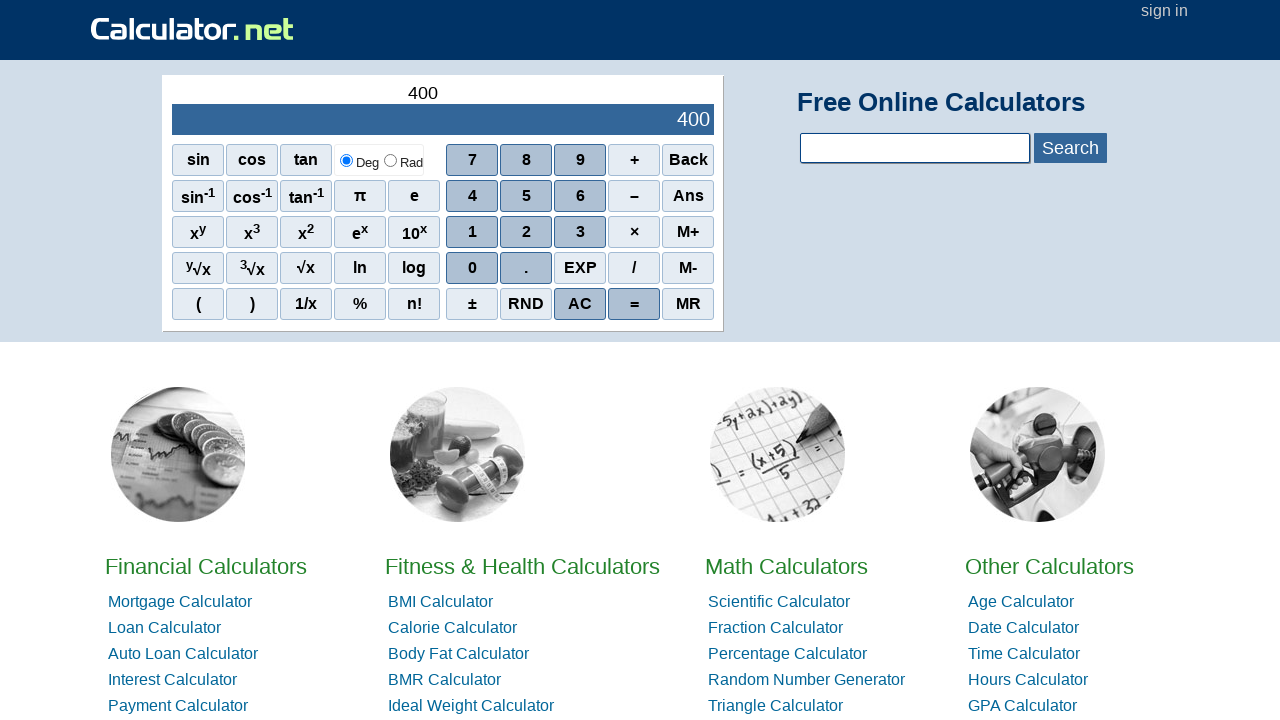

Clicked fourth number button (4) at (472, 268) on xpath=/html/body/div[3]/div/table/tbody/tr/td[1]/table/tbody/tr[2]/td[2]/div/div
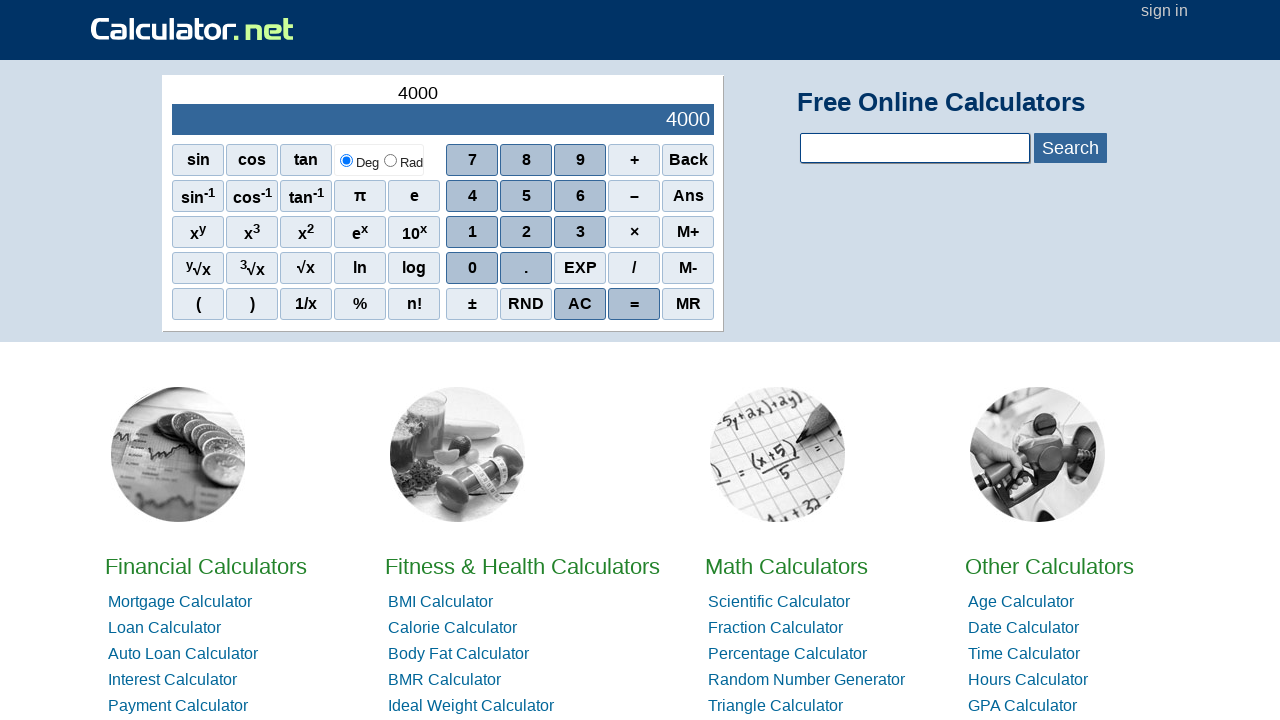

Clicked division operator button at (634, 268) on xpath=/html/body/div[3]/div/table/tbody/tr/td[1]/table/tbody/tr[2]/td[2]/div/div
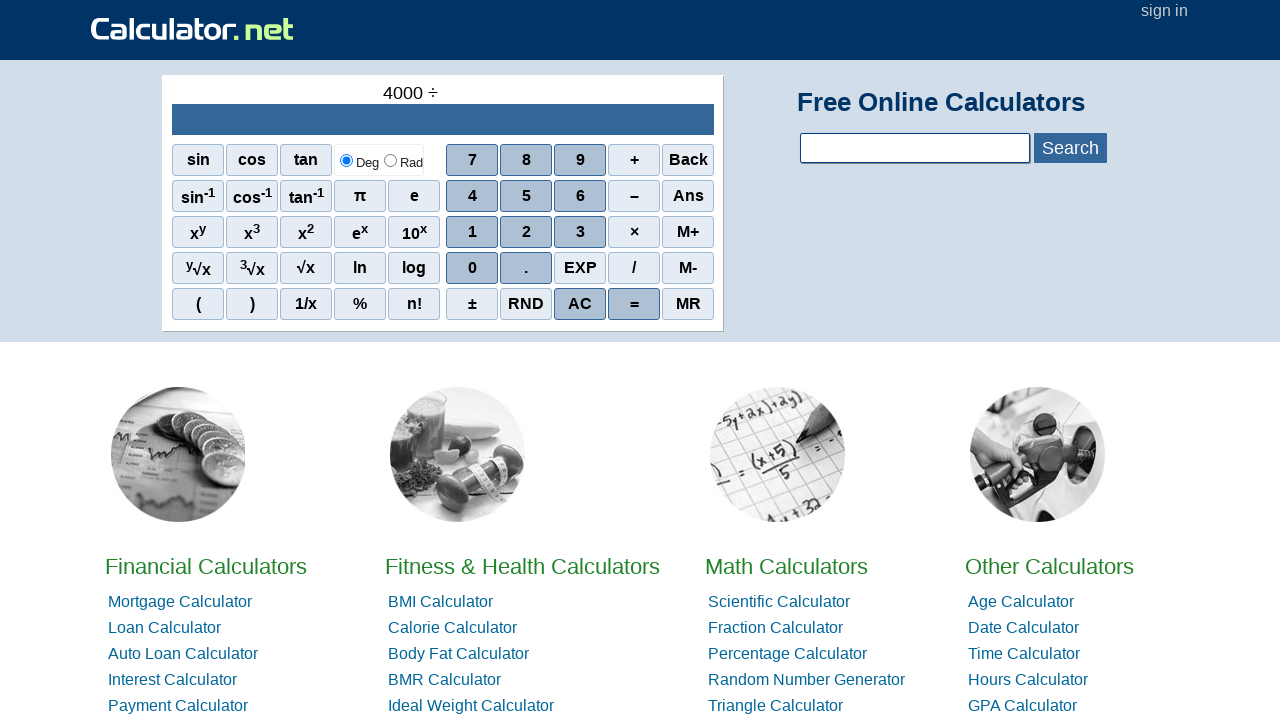

Clicked divisor number button (2) at (526, 232) on xpath=/html/body/div[3]/div/table/tbody/tr/td[1]/table/tbody/tr[2]/td[2]/div/div
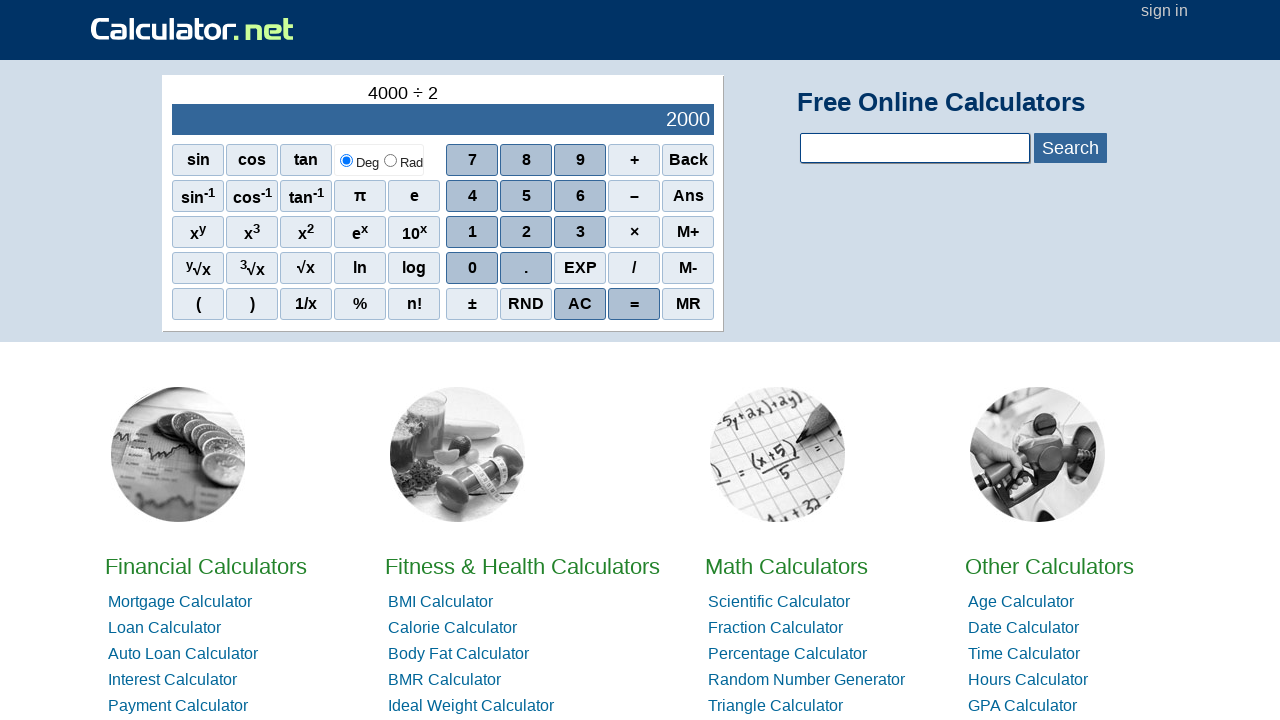

Clicked second divisor number button (4) at (472, 268) on xpath=/html/body/div[3]/div/table/tbody/tr/td[1]/table/tbody/tr[2]/td[2]/div/div
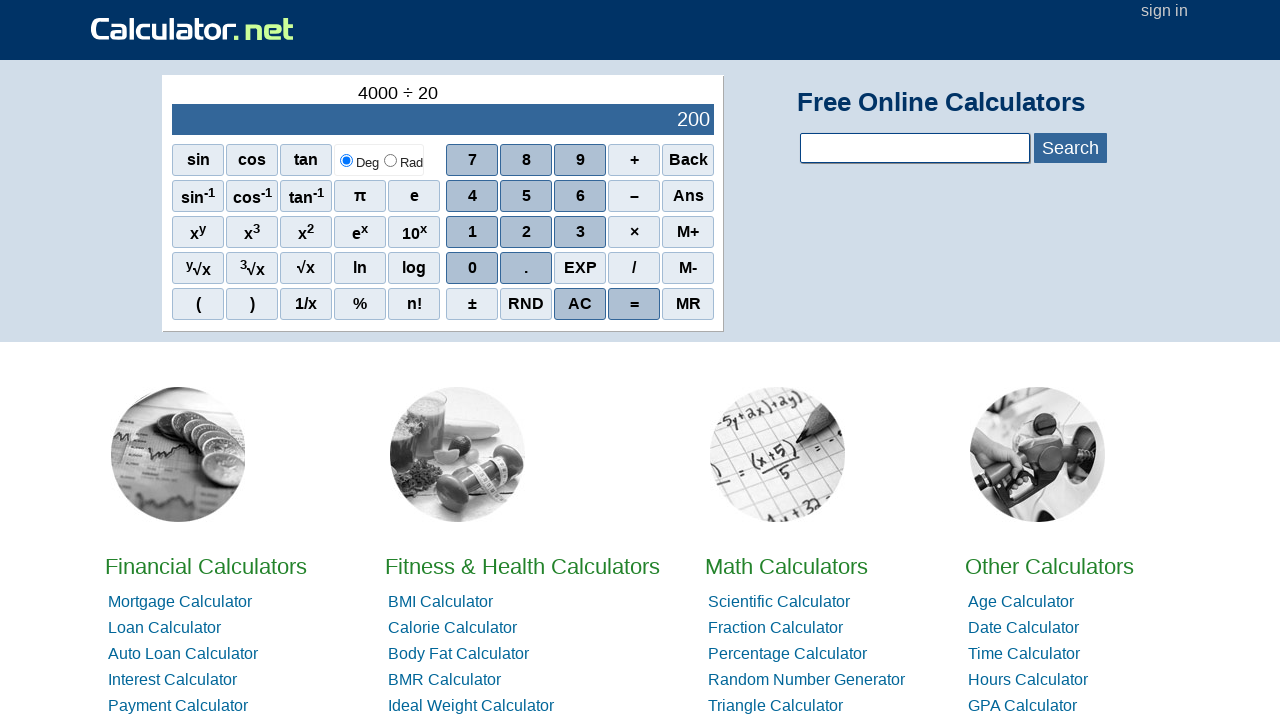

Clicked third divisor number button (4) at (472, 268) on xpath=/html/body/div[3]/div/table/tbody/tr/td[1]/table/tbody/tr[2]/td[2]/div/div
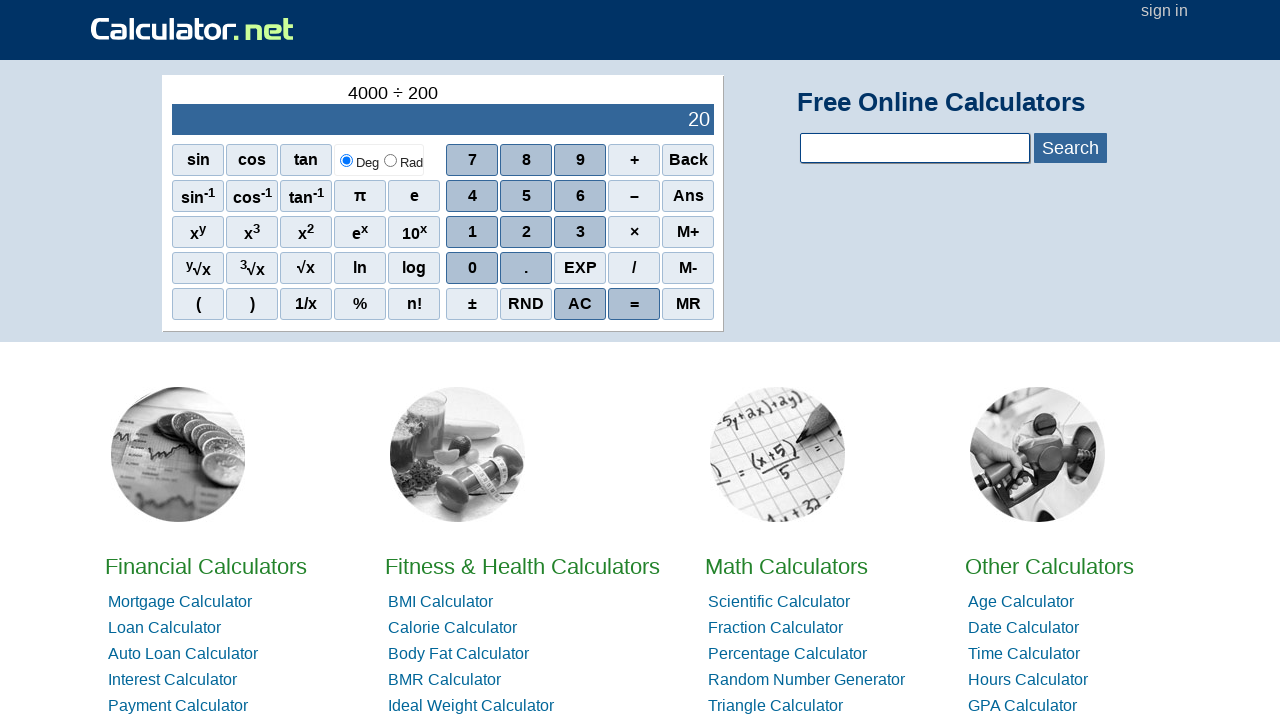

Clicked equals button to calculate result at (634, 304) on xpath=/html/body/div[3]/div/table/tbody/tr/td[1]/table/tbody/tr[2]/td[2]/div/div
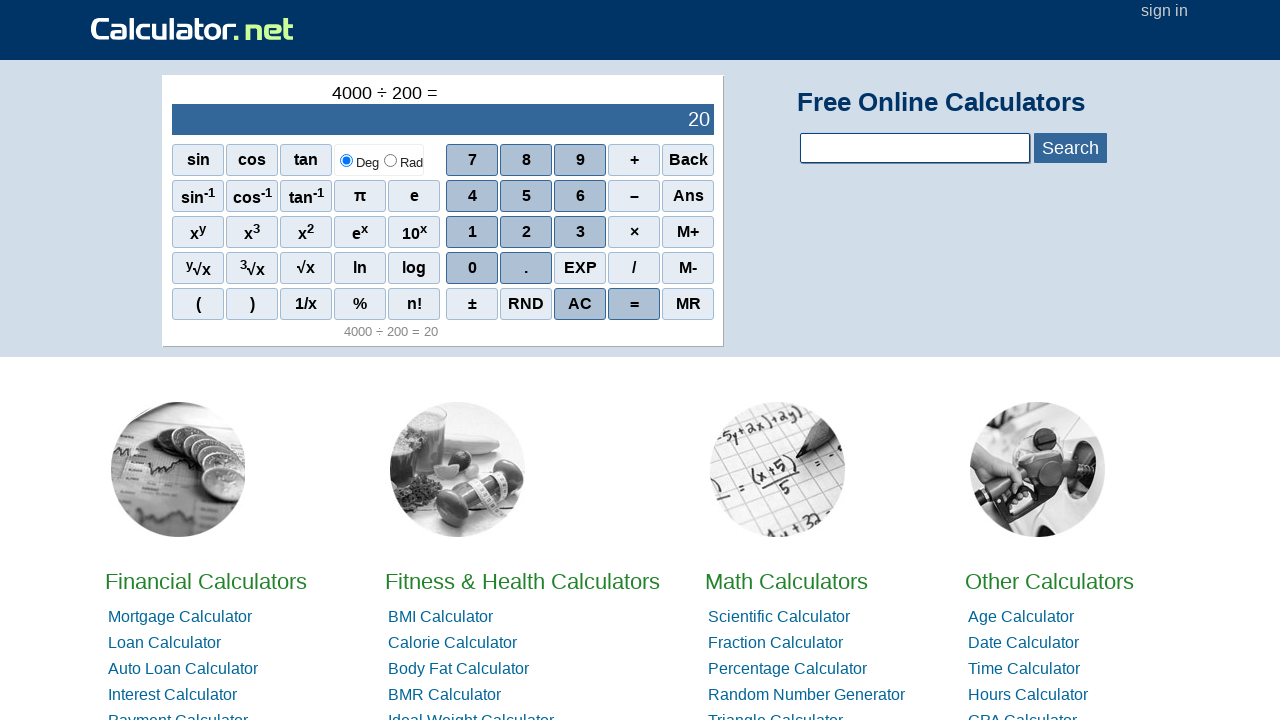

Clicked clear button to reset calculator at (580, 304) on xpath=/html/body/div[3]/div/table/tbody/tr/td[1]/table/tbody/tr[2]/td[2]/div/div
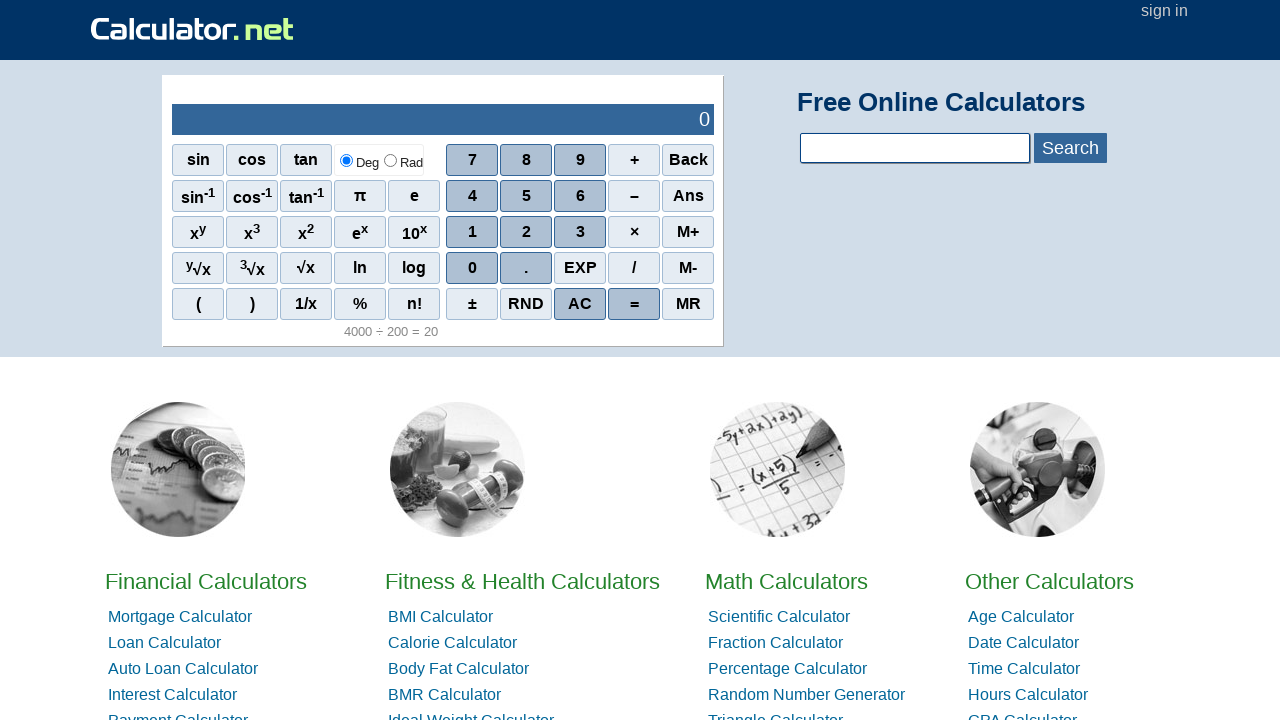

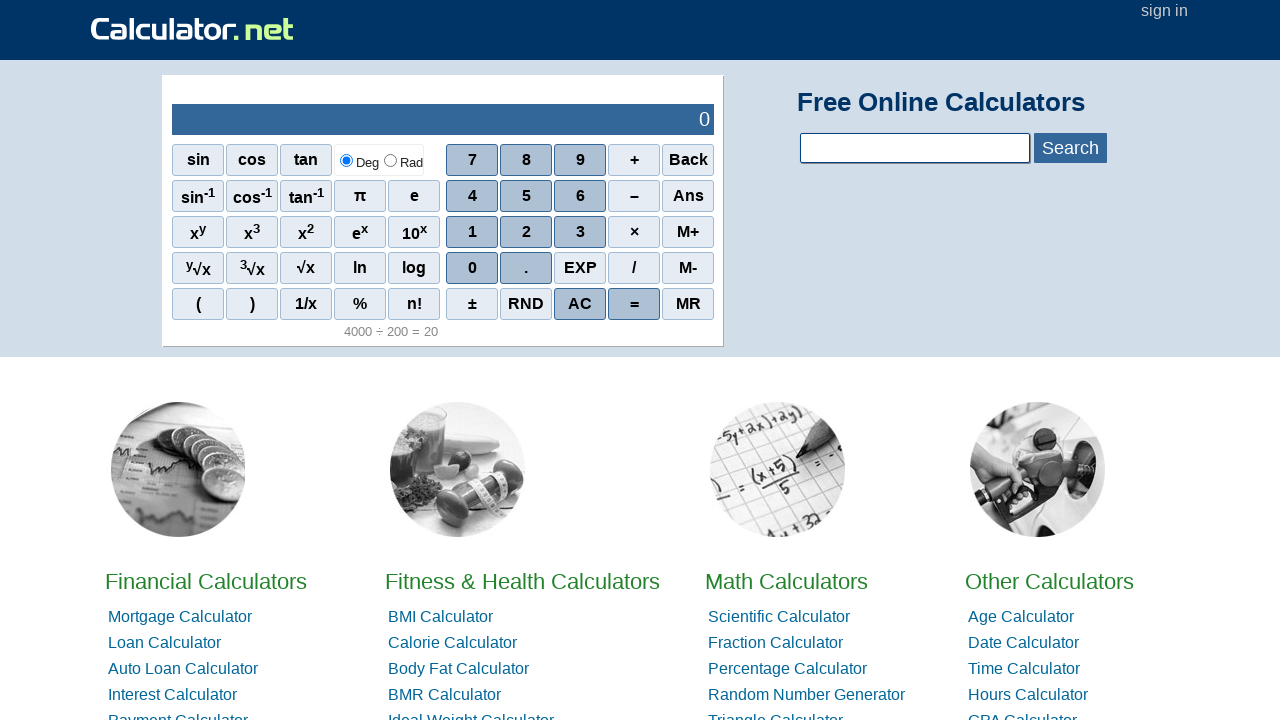